Navigates to a tutorial page and clicks a link whose text matches a calculated mathematical value (ceil of pi^e * 10000)

Starting URL: http://suninjuly.github.io/find_link_text

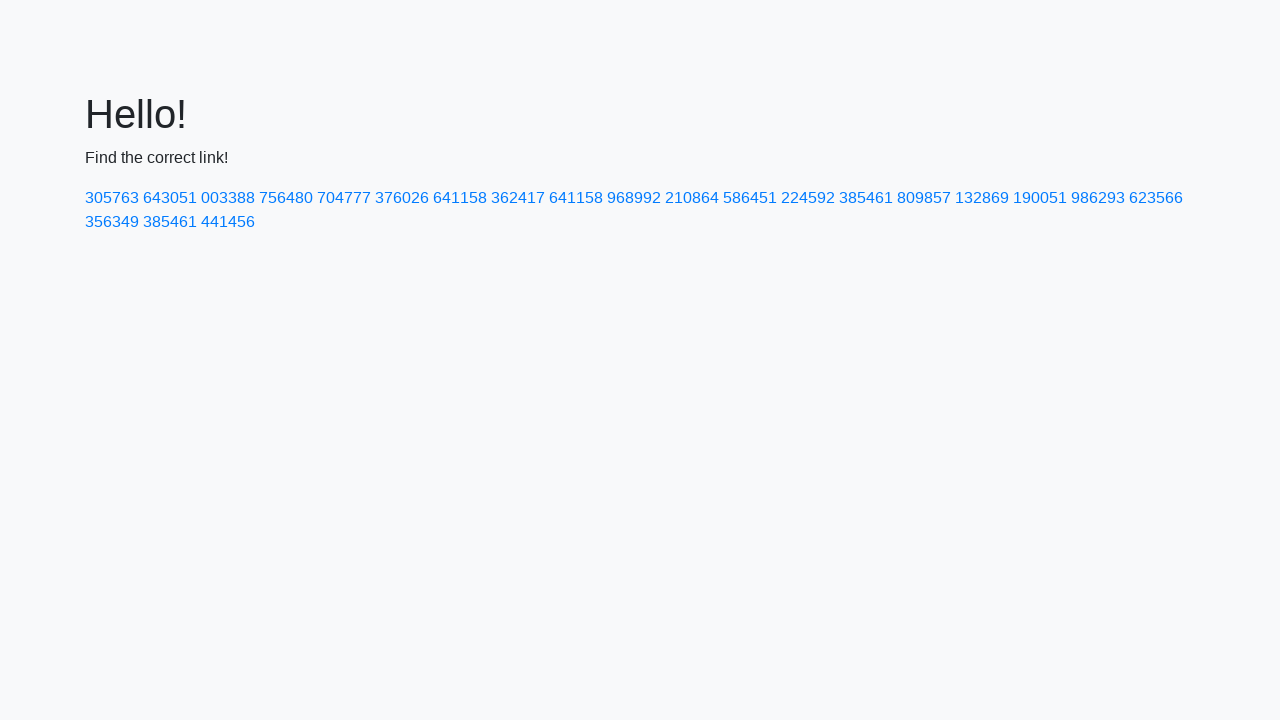

Calculated link text value: 224592 (ceil of pi^e * 10000)
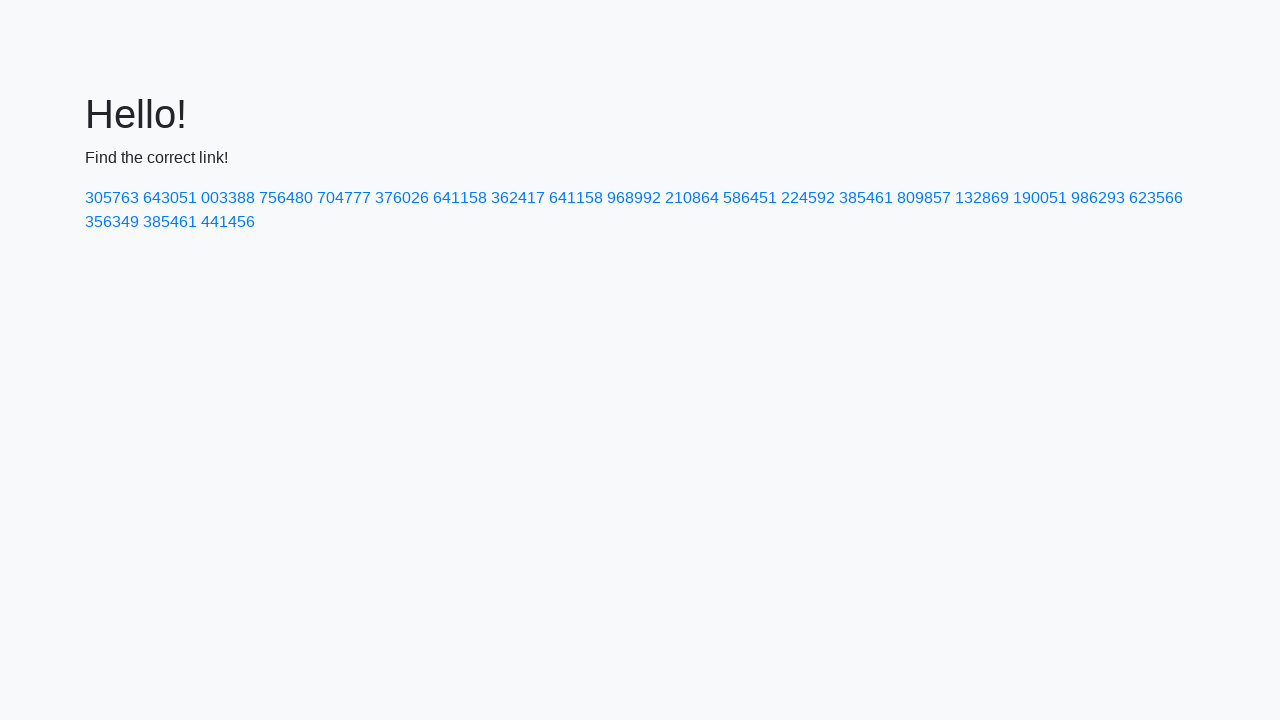

Clicked link with text '224592' at (808, 198) on a:has-text('224592')
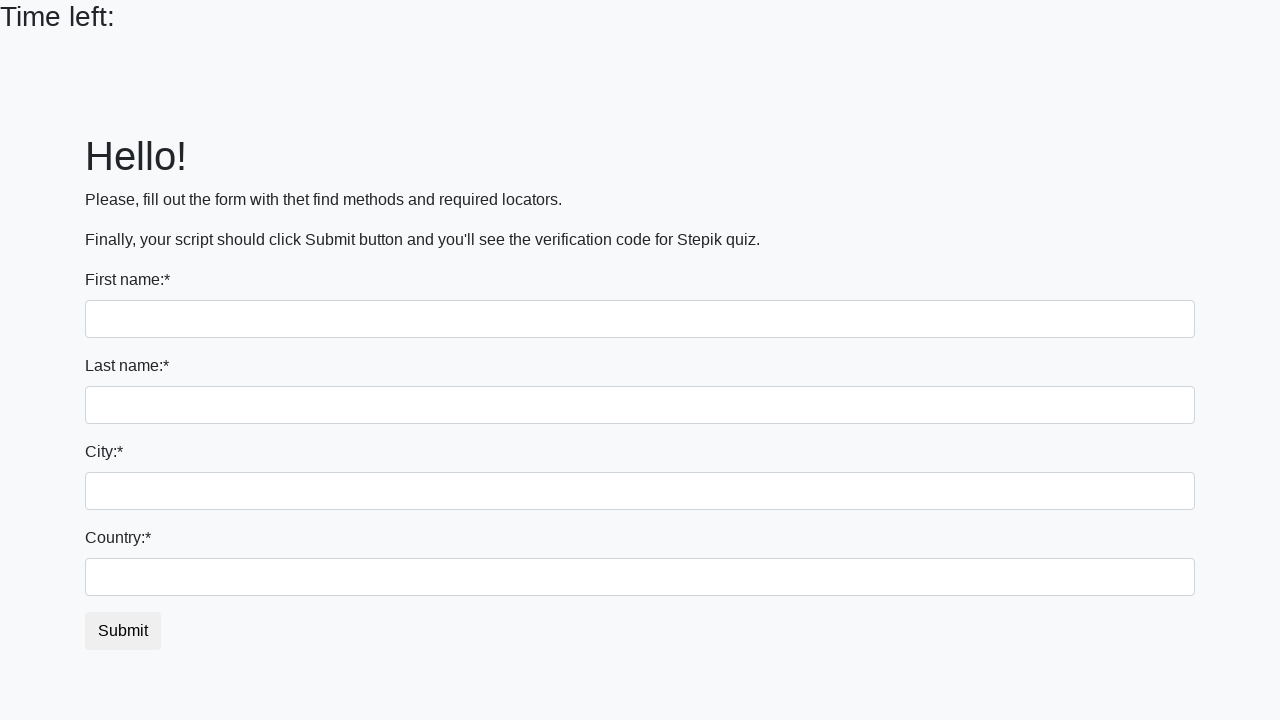

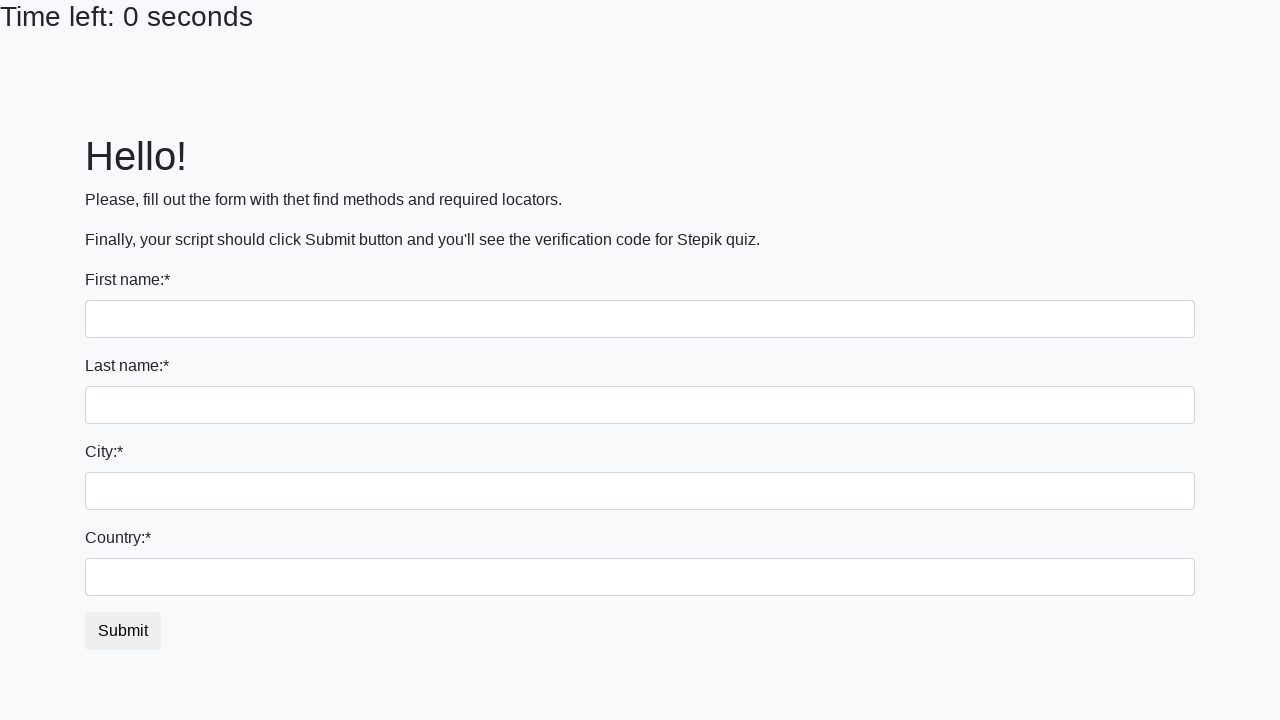